Tests the region filter and search functionality on an auto store locator page by selecting a region from a dropdown and clicking the search button to view results.

Starting URL: https://www.autooasis.com/brand

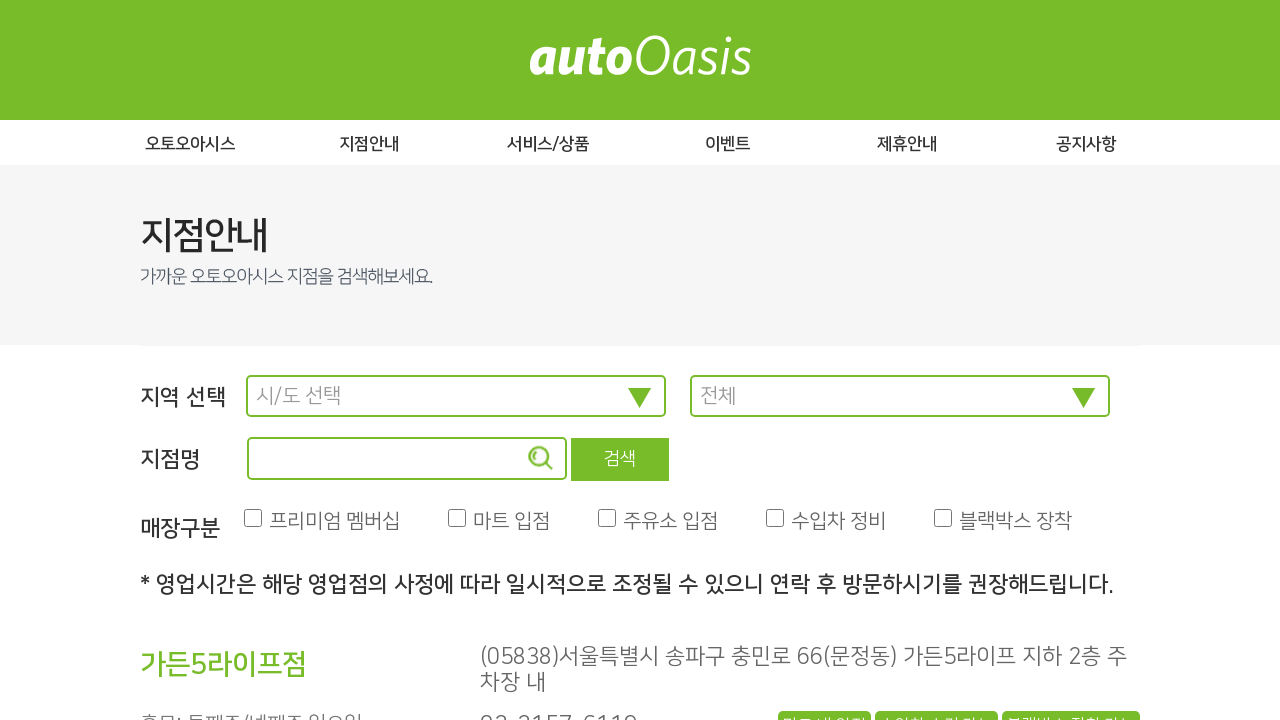

Region dropdown selector loaded
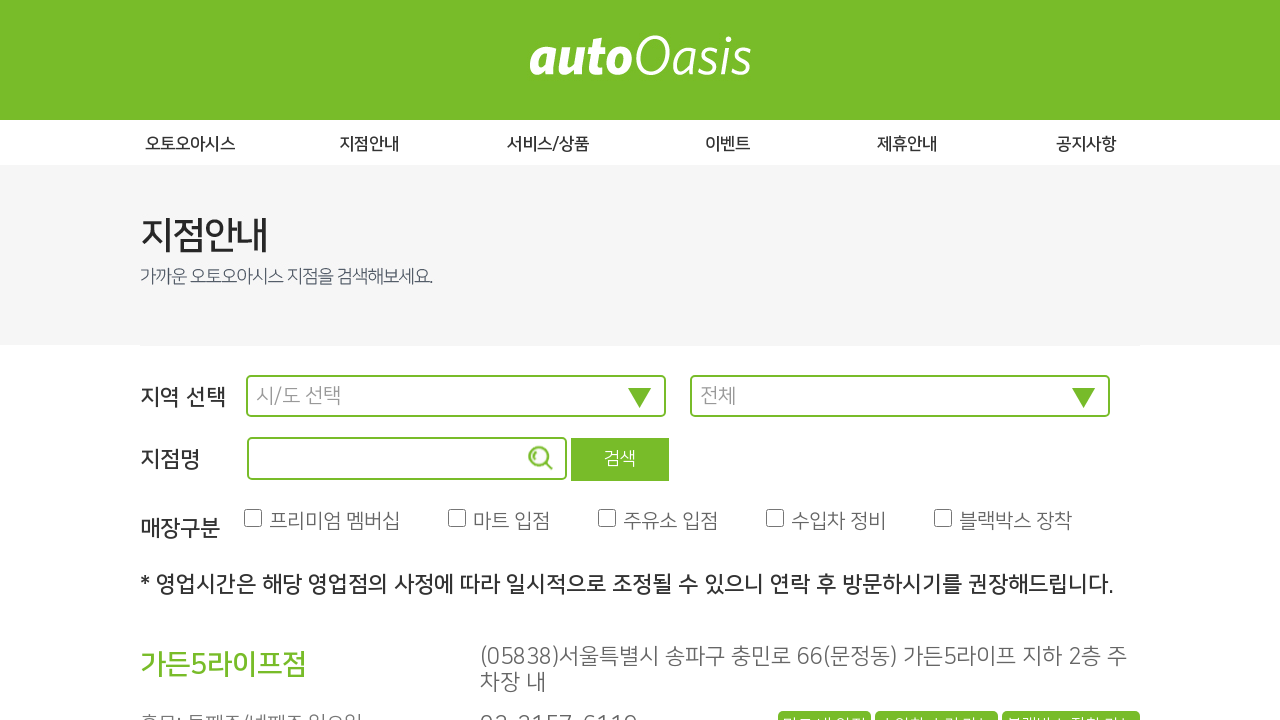

Clicked region dropdown to open options at (456, 396) on #regionLSelect
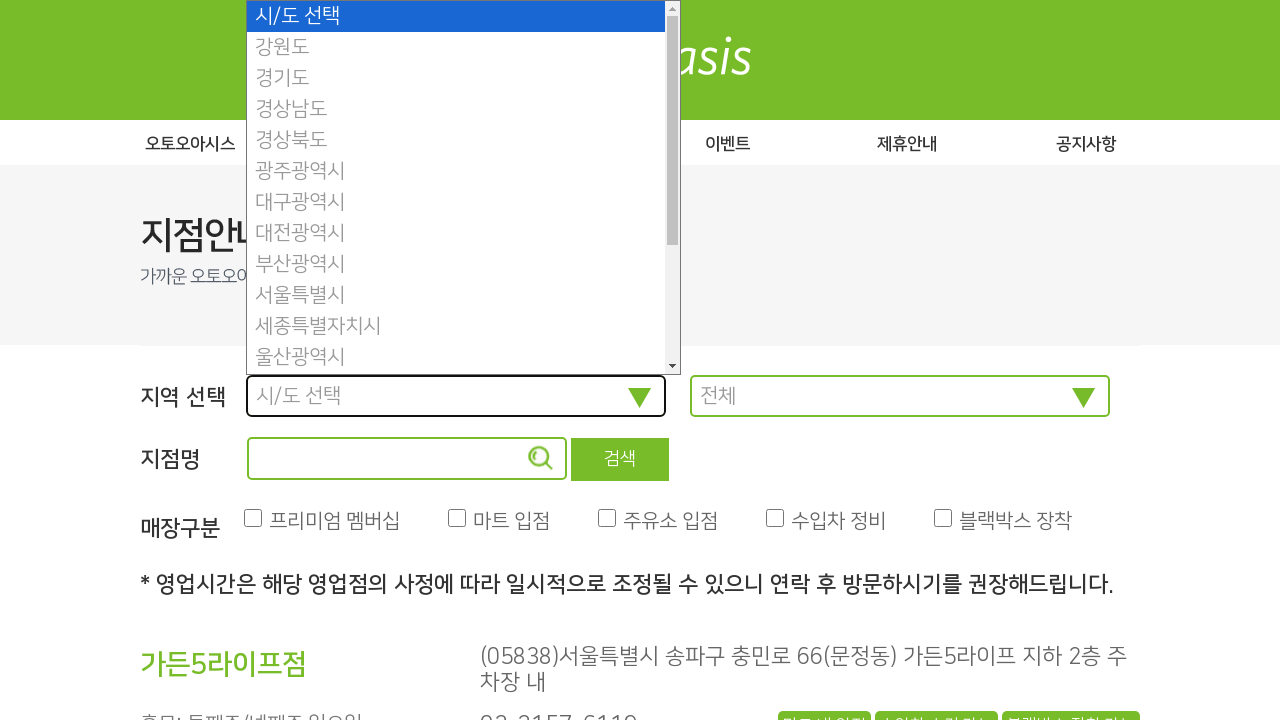

Selected region option from dropdown (index 2) on #regionLSelect
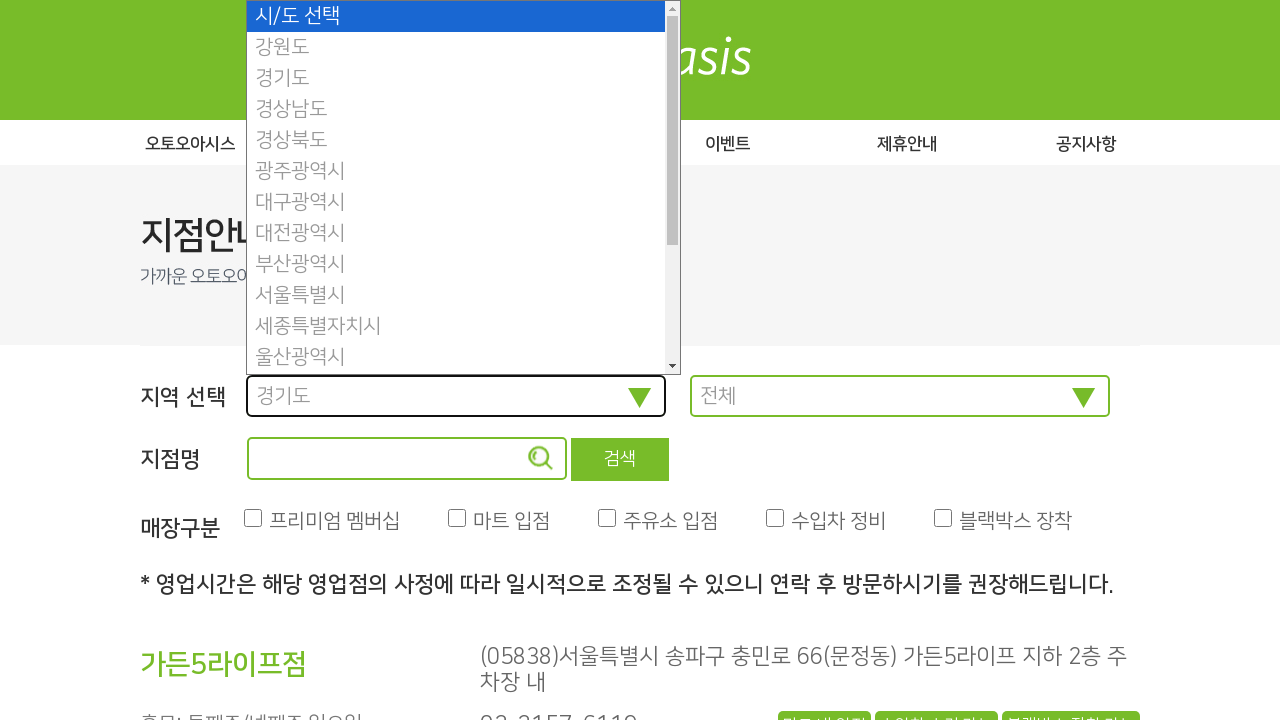

Clicked search button to filter store results at (620, 460) on .search_btn
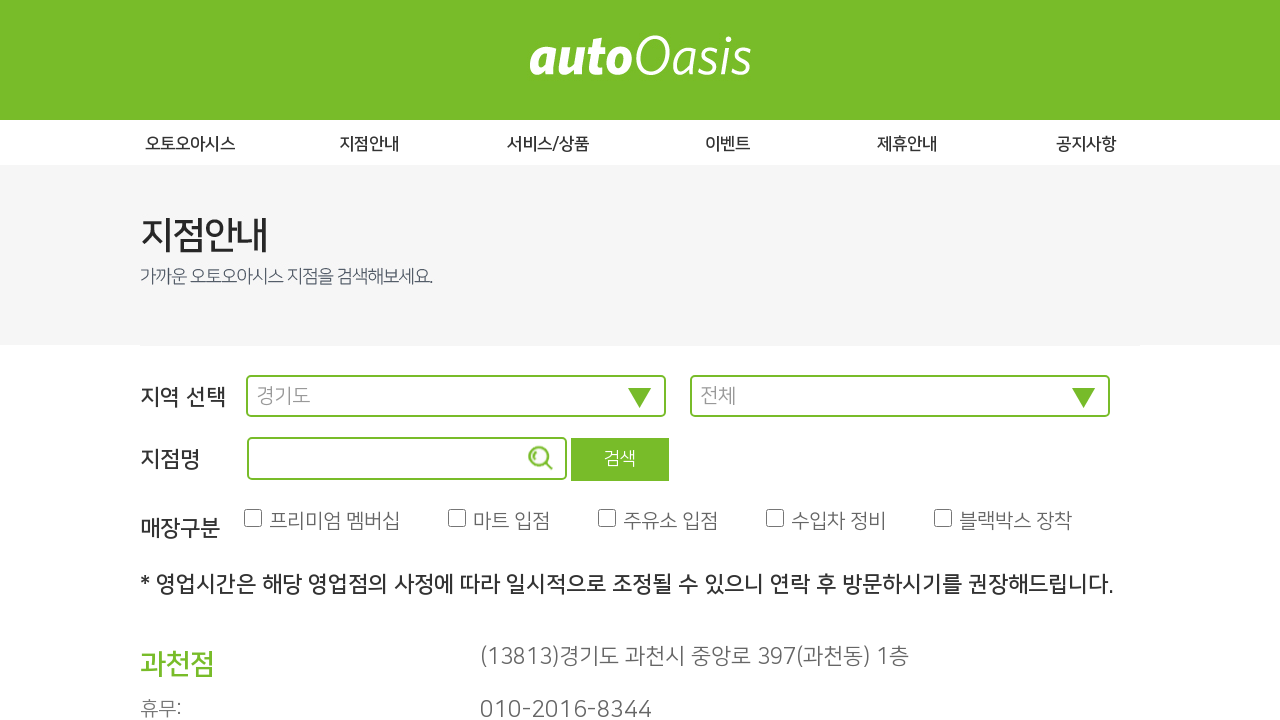

Search results loaded with store links
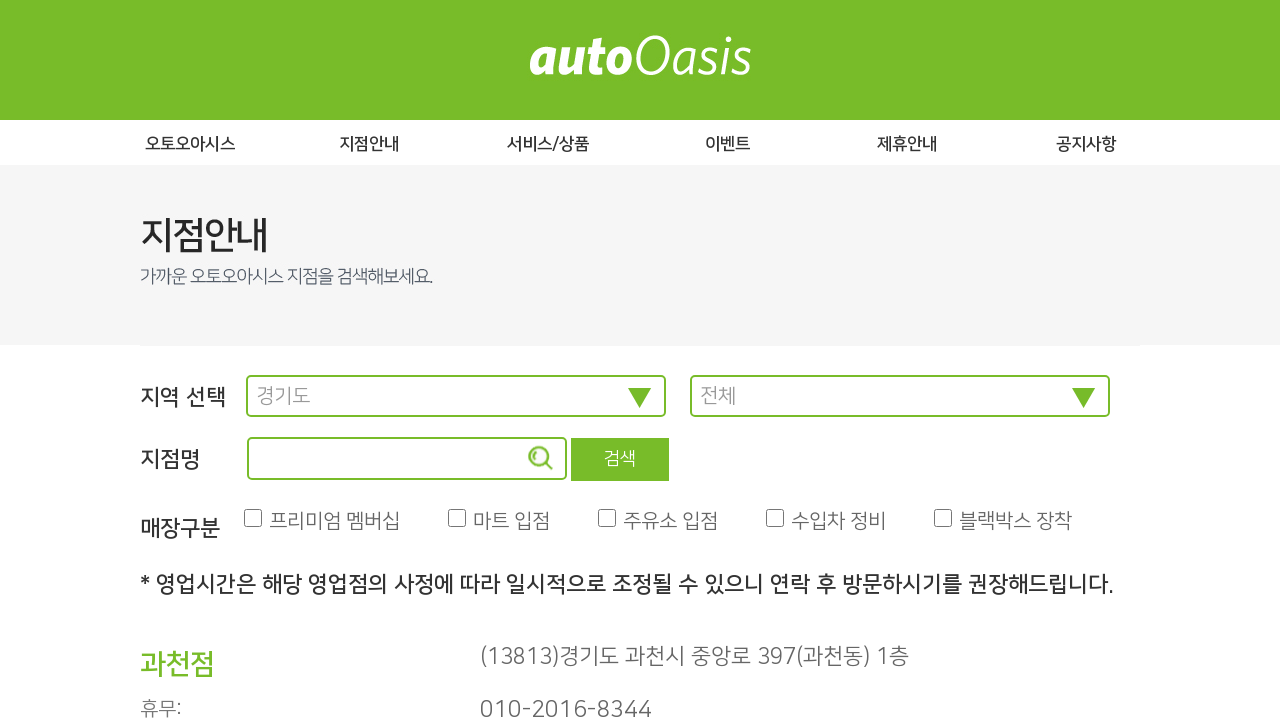

Store branch titles displayed, confirming results are rendered
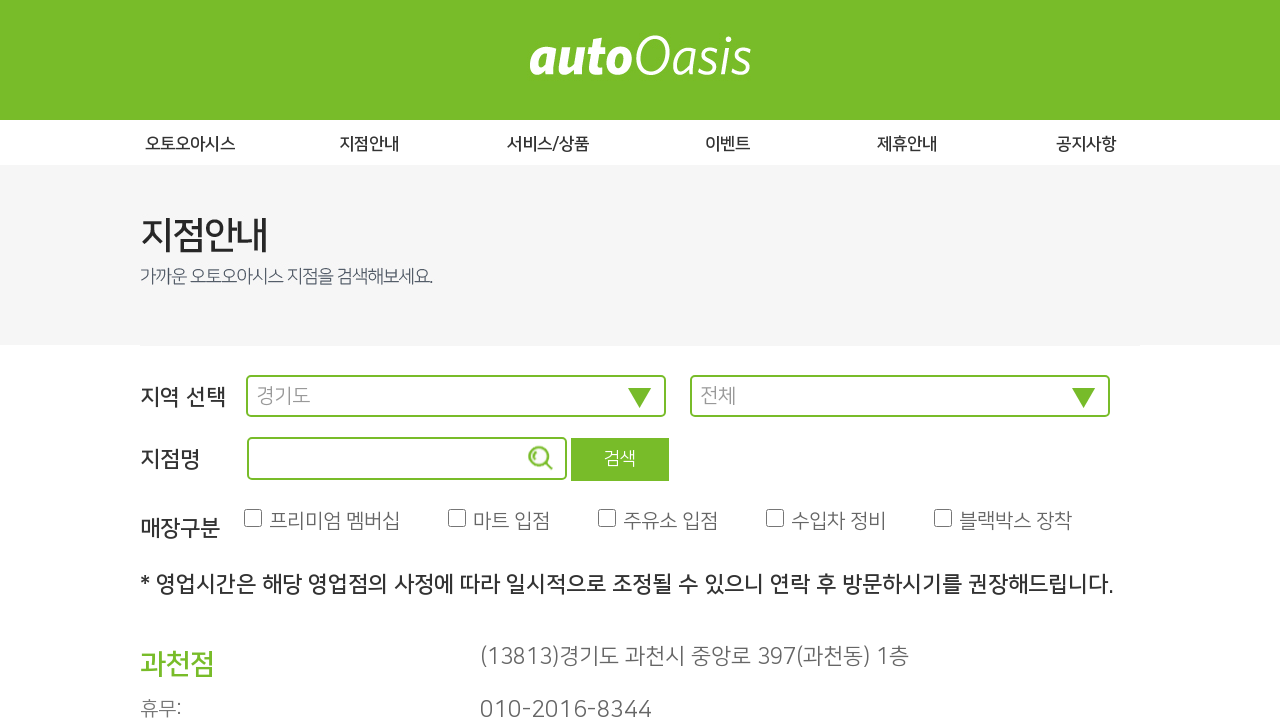

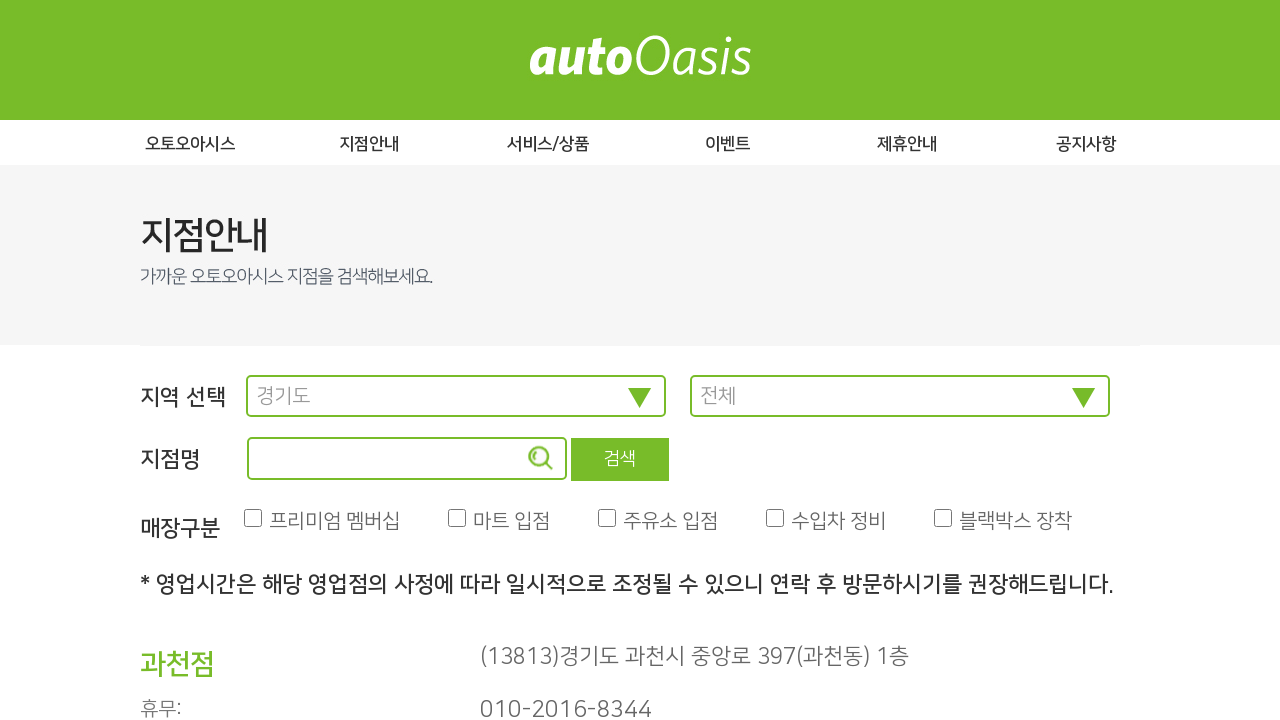